Tests slider interaction by dragging the slider handle to approximately the 80% position.

Starting URL: https://seleniumui.moderntester.pl/slider.php

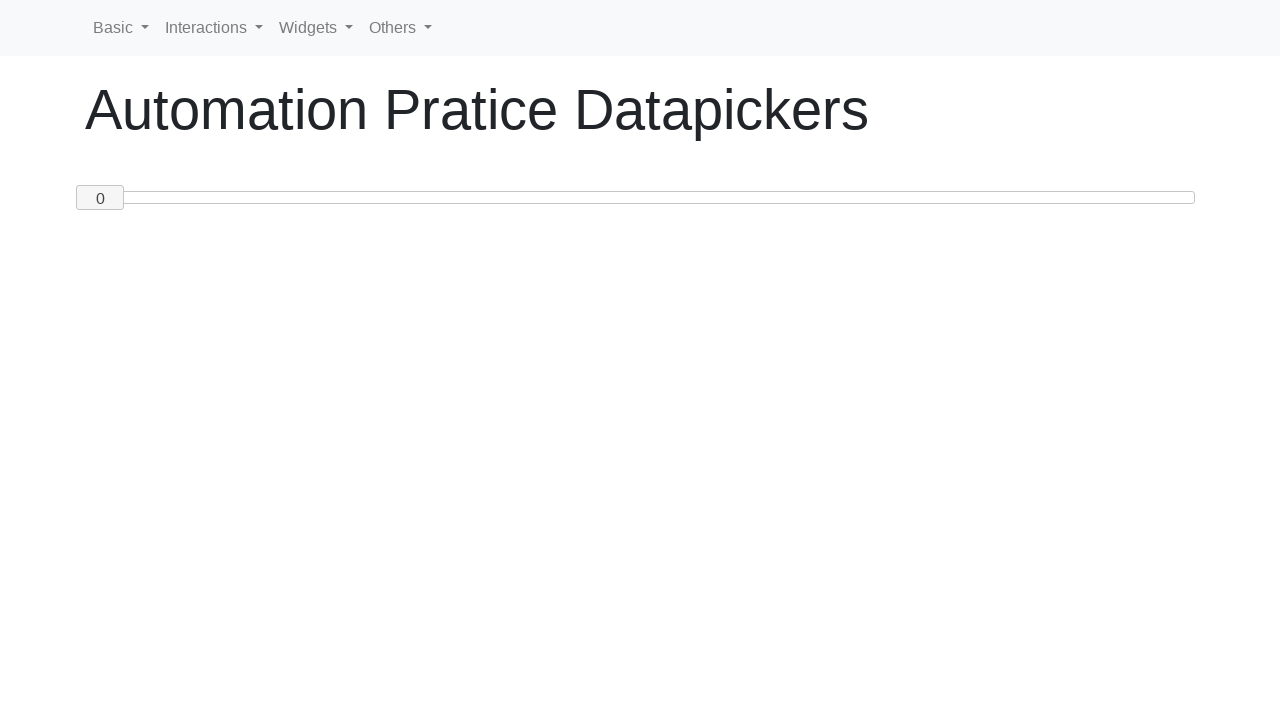

Waited for slider handle to be visible
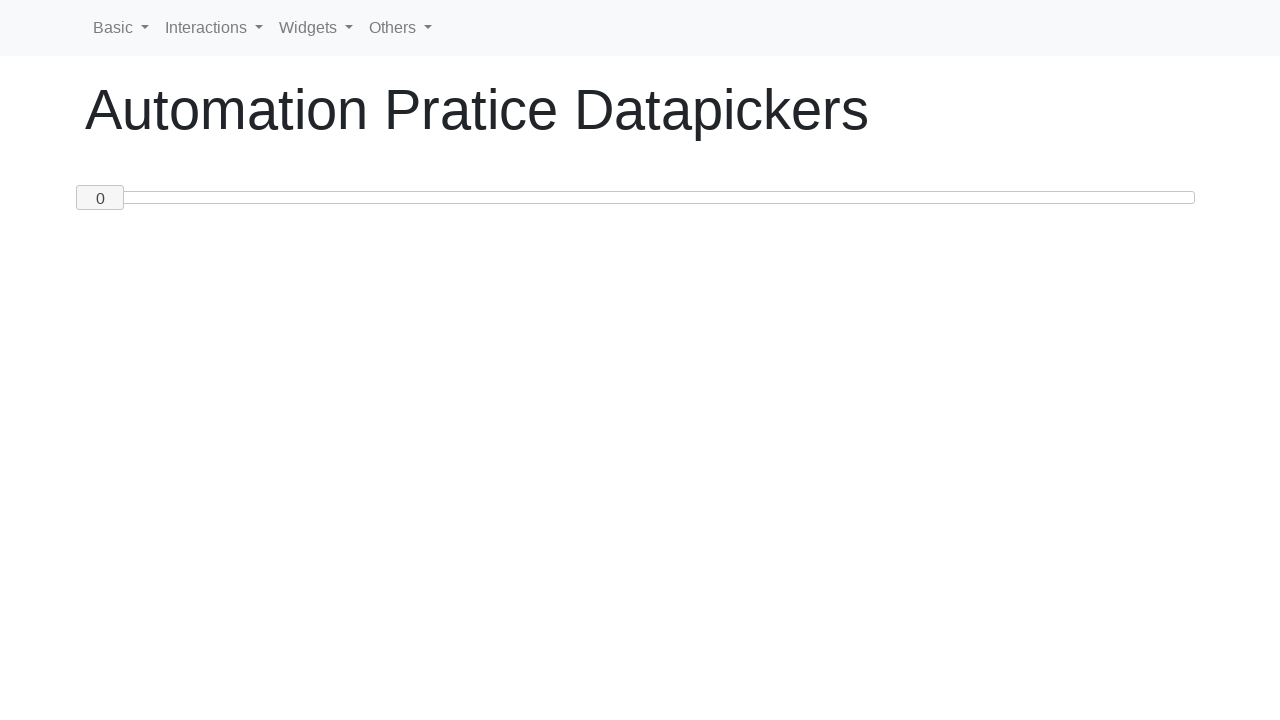

Retrieved bounding box of slider handle
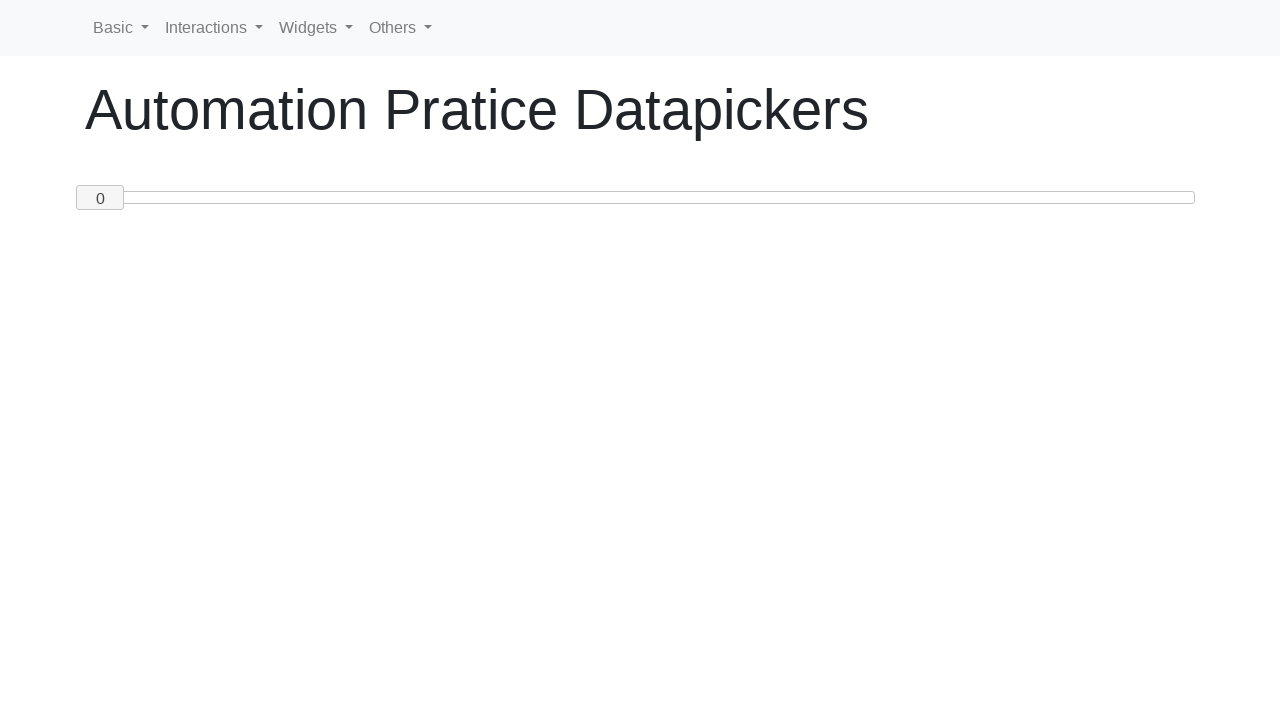

Moved mouse to center of slider handle at (100, 198)
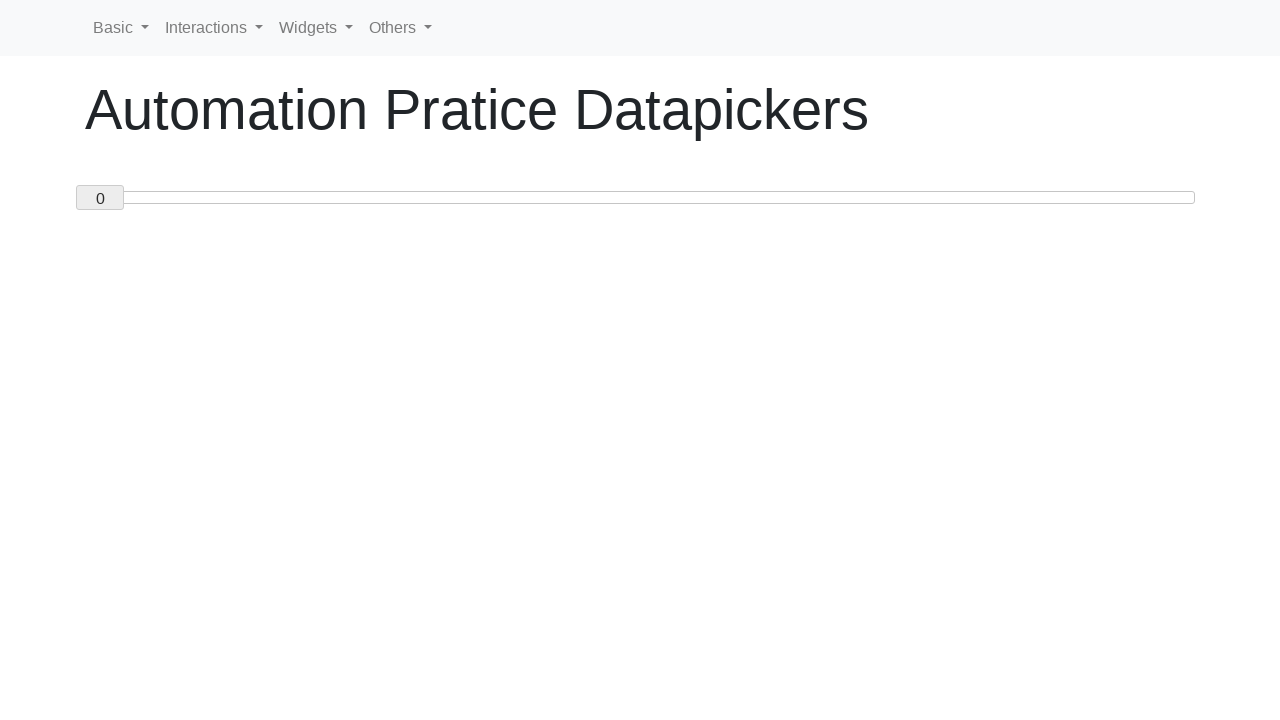

Pressed mouse button down on slider handle at (100, 198)
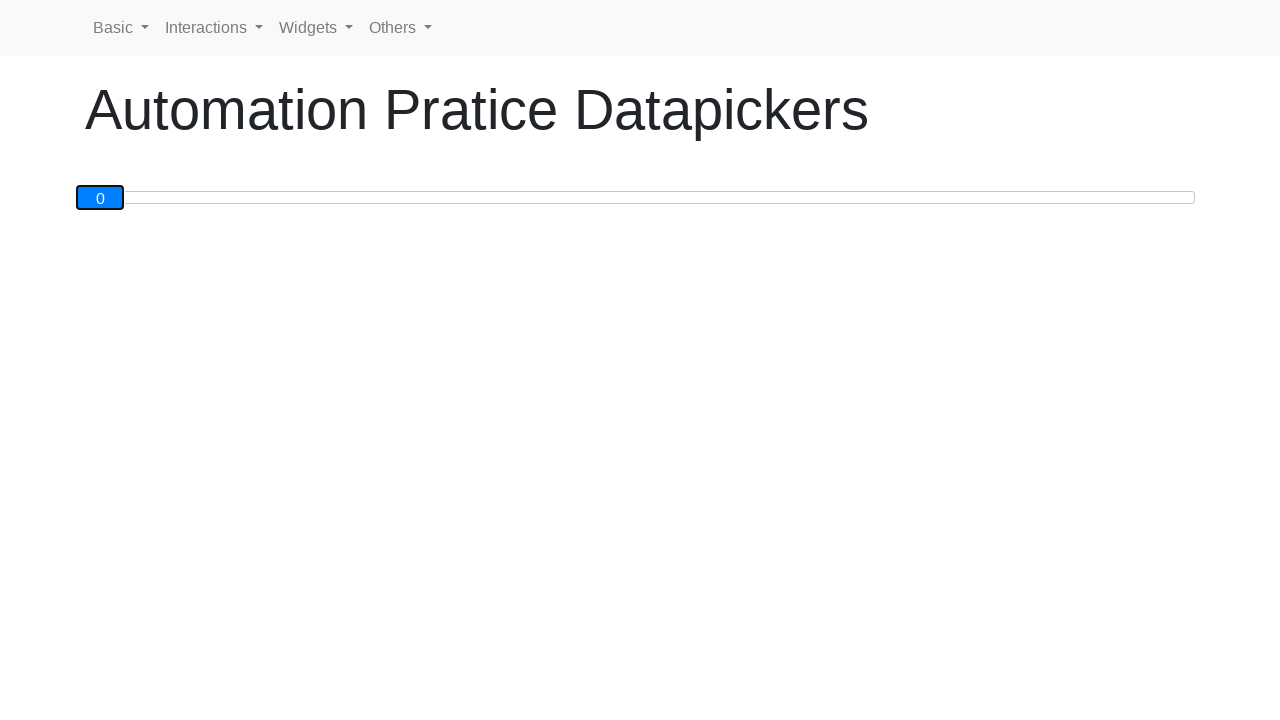

Dragged slider handle 800 pixels to the right (approximately 80% position) at (900, 198)
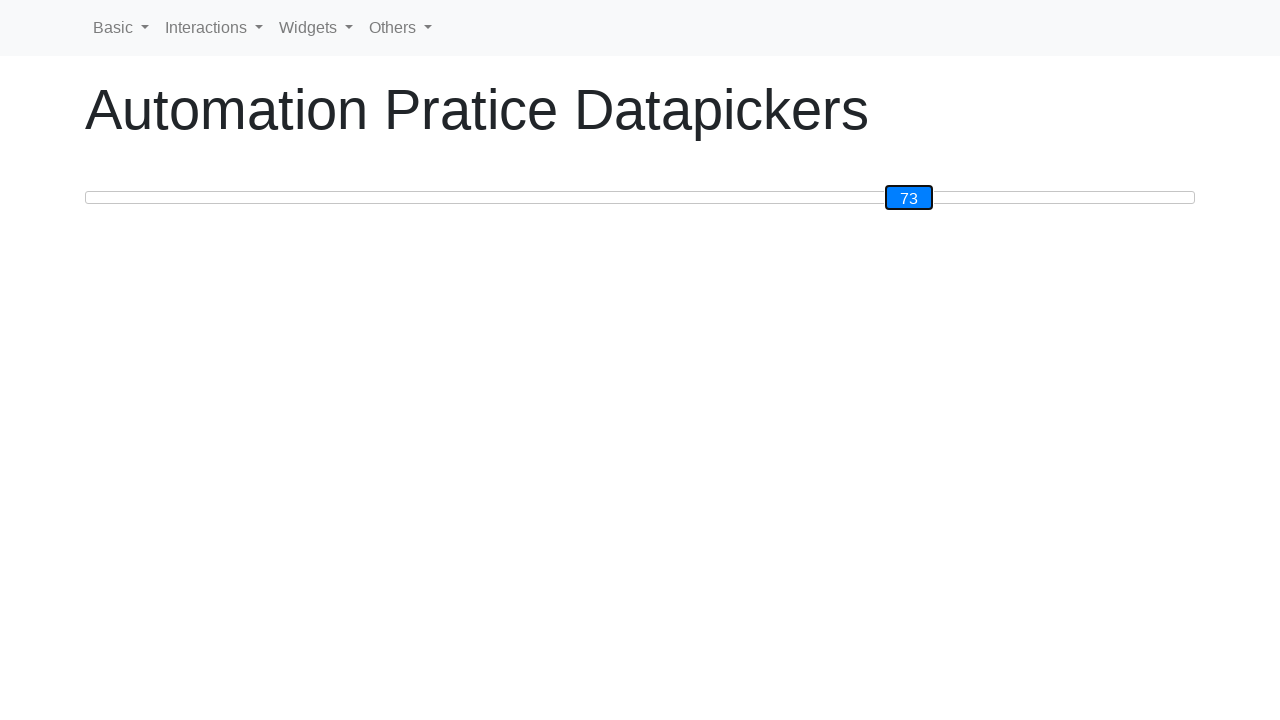

Released mouse button to complete slider drag at (900, 198)
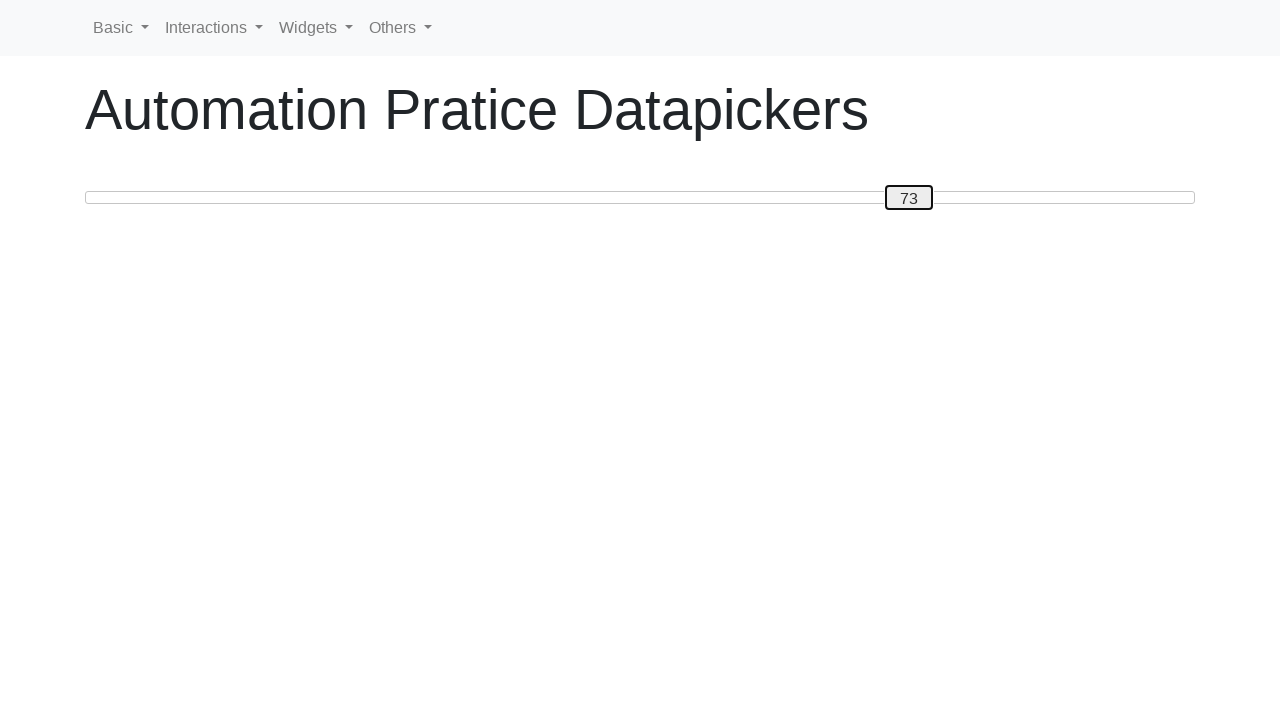

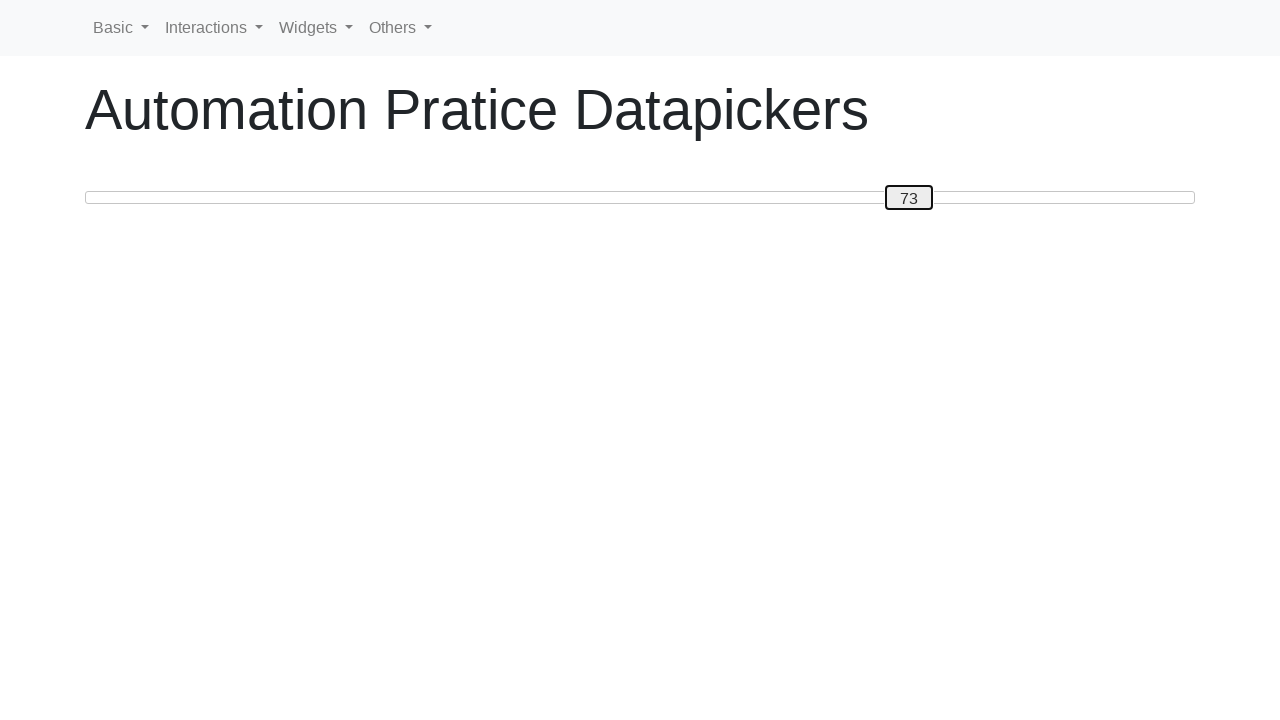